Tests browser back button functionality with routing between All, Active, and Completed views

Starting URL: https://demo.playwright.dev/todomvc

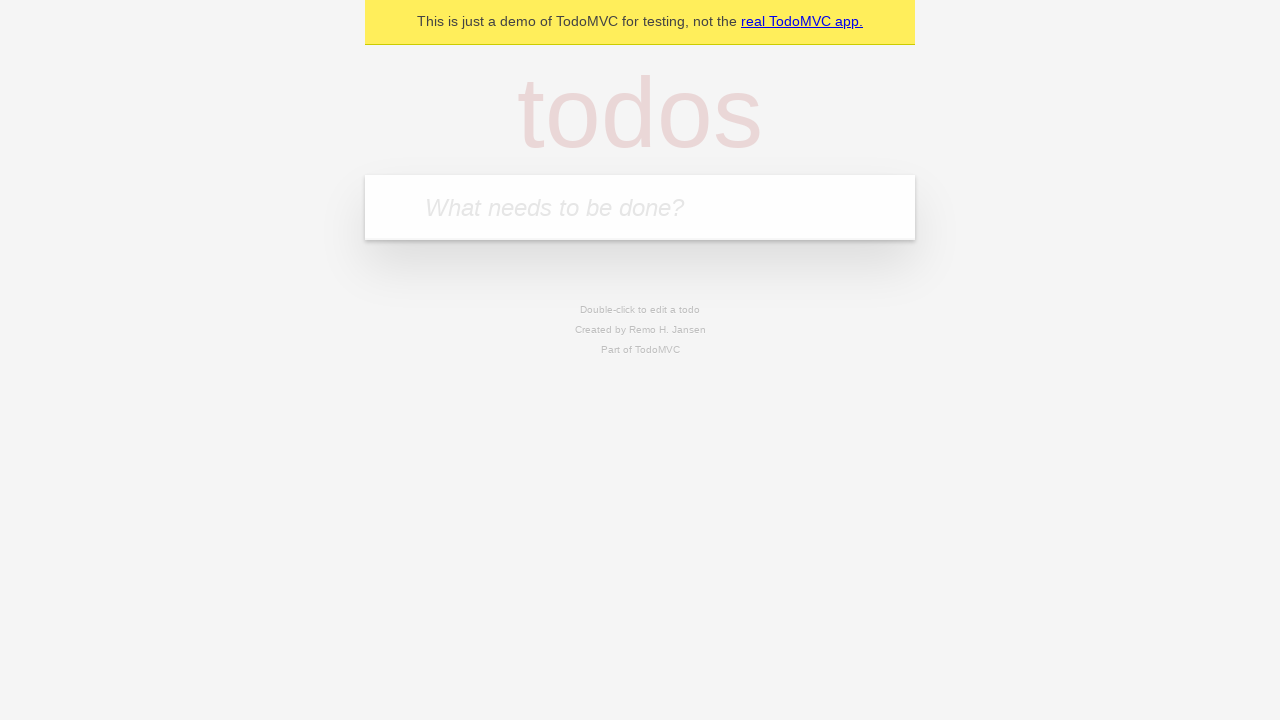

Filled todo input with 'buy some cheese' on internal:attr=[placeholder="What needs to be done?"i]
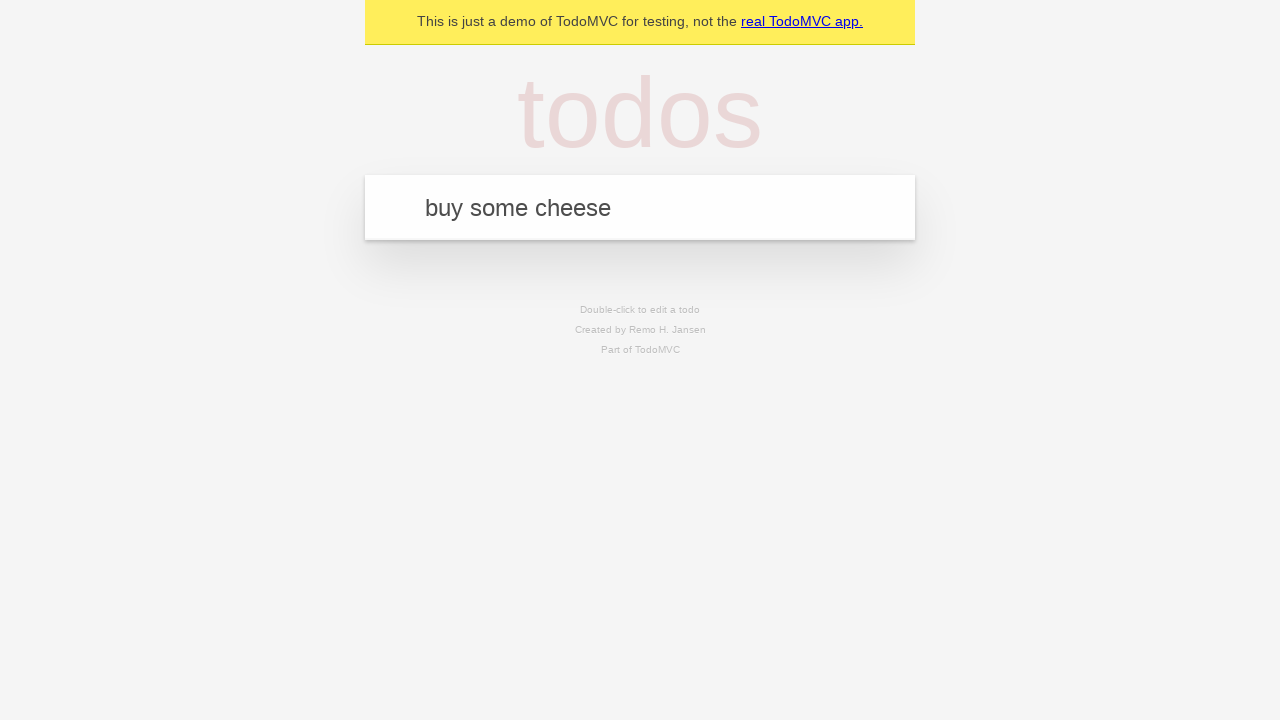

Pressed Enter to add first todo on internal:attr=[placeholder="What needs to be done?"i]
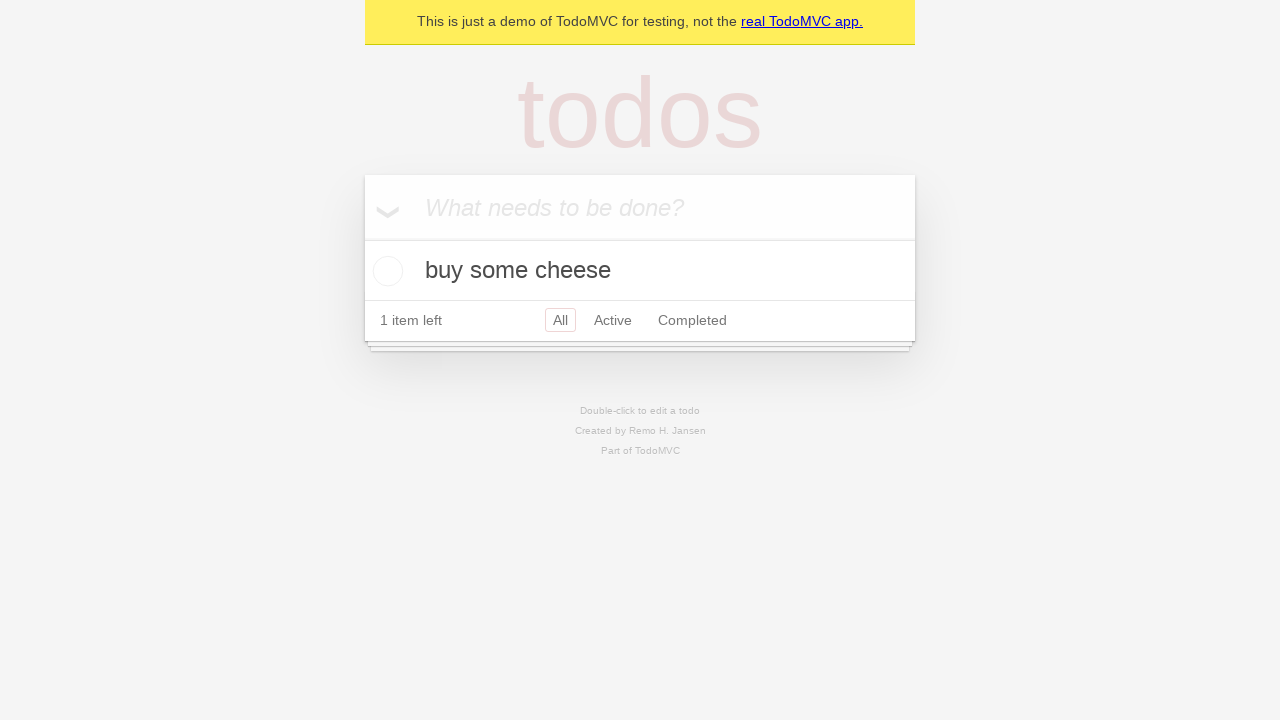

Filled todo input with 'feed the cat' on internal:attr=[placeholder="What needs to be done?"i]
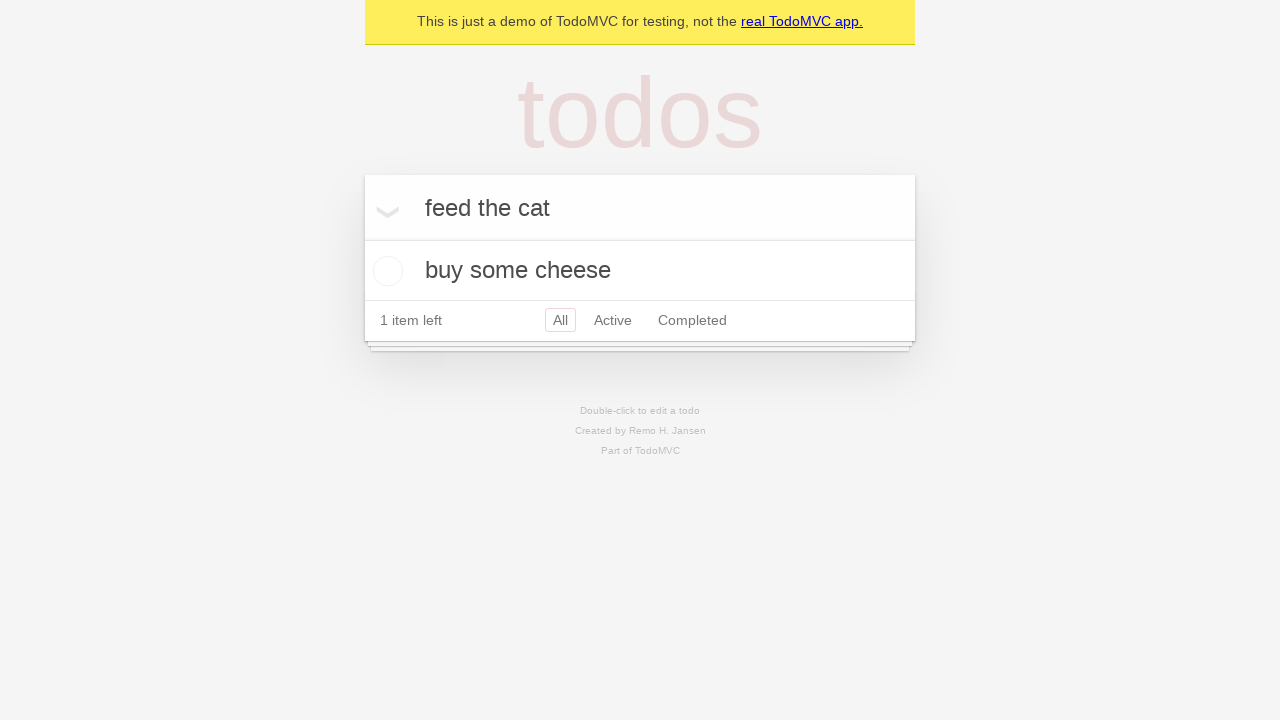

Pressed Enter to add second todo on internal:attr=[placeholder="What needs to be done?"i]
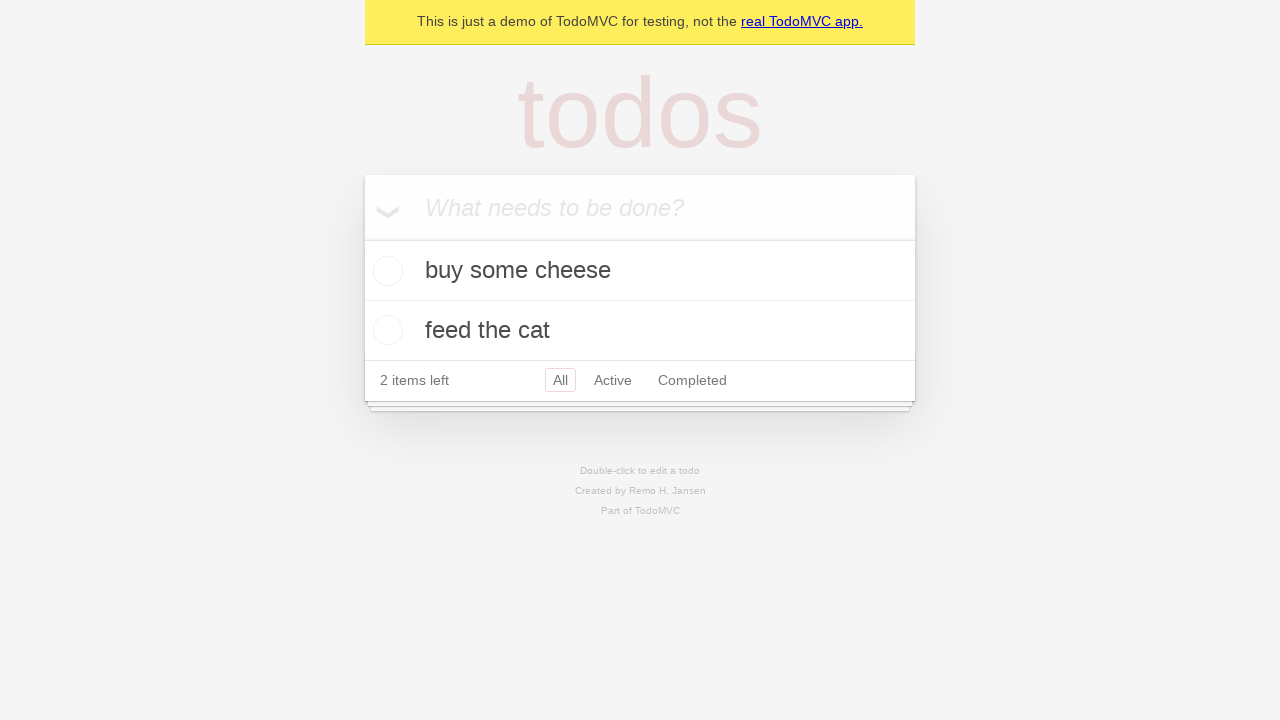

Filled todo input with 'book a doctors appointment' on internal:attr=[placeholder="What needs to be done?"i]
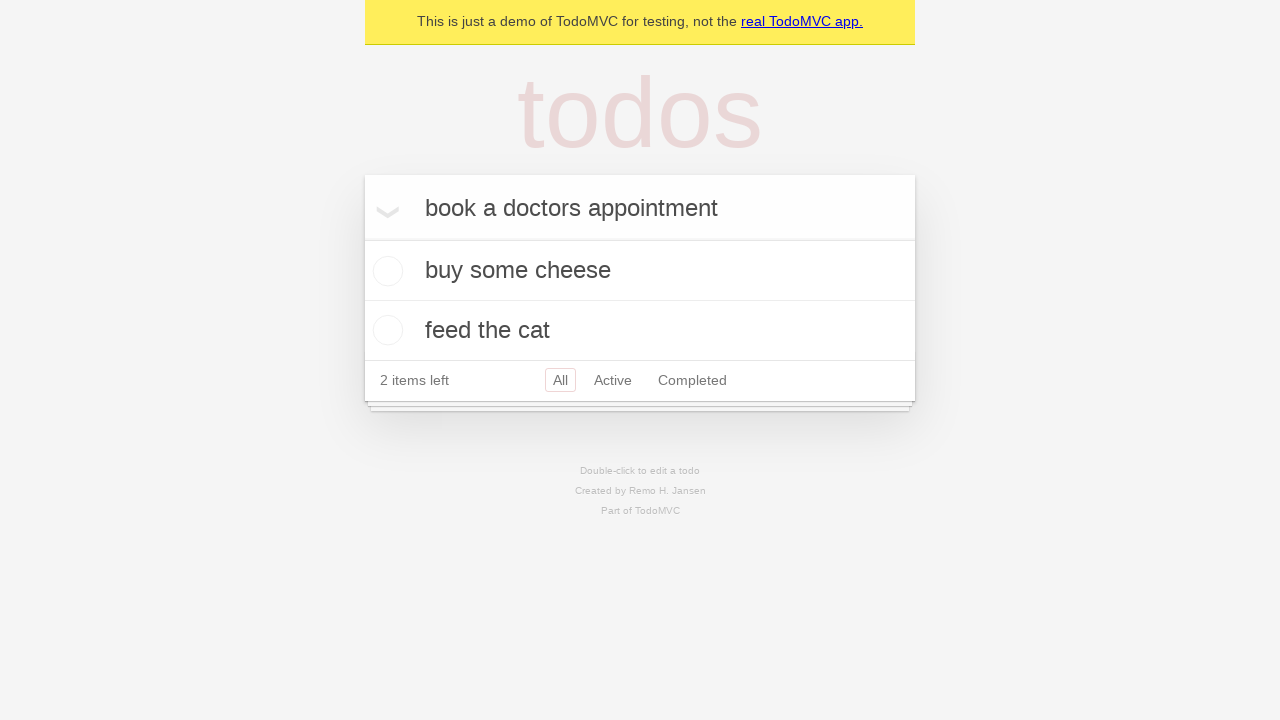

Pressed Enter to add third todo on internal:attr=[placeholder="What needs to be done?"i]
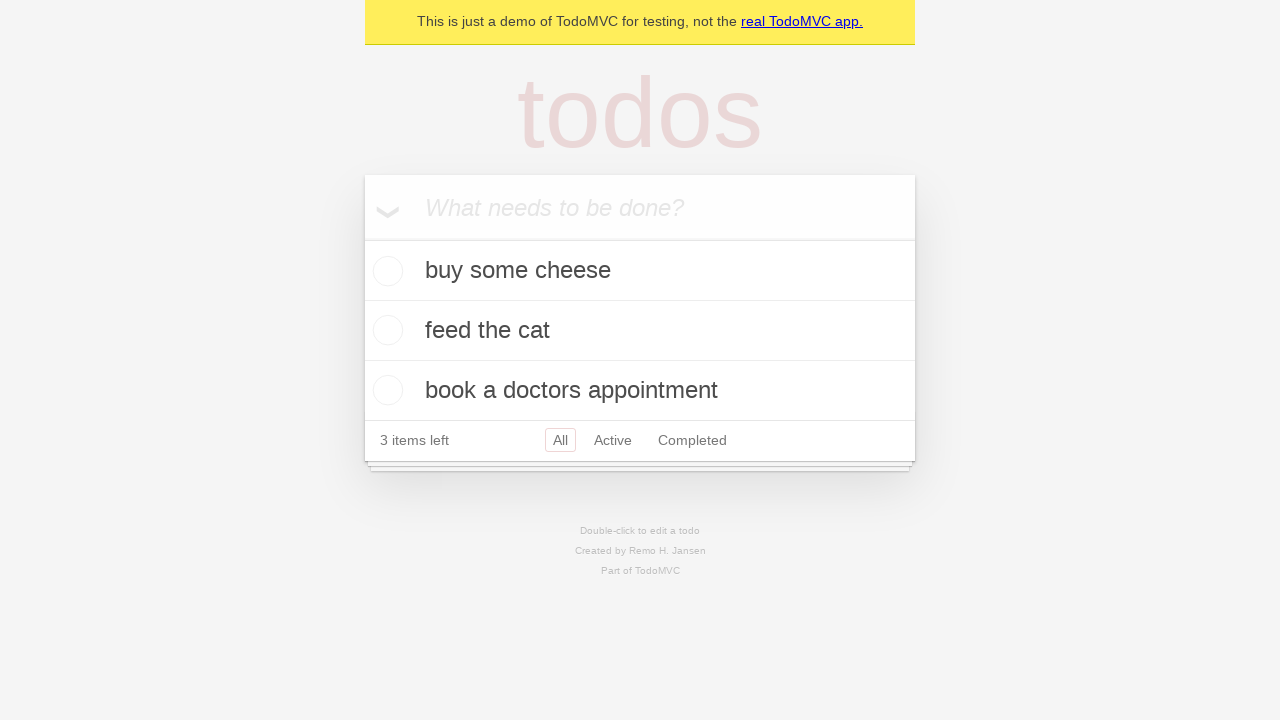

Waited for todo items to load
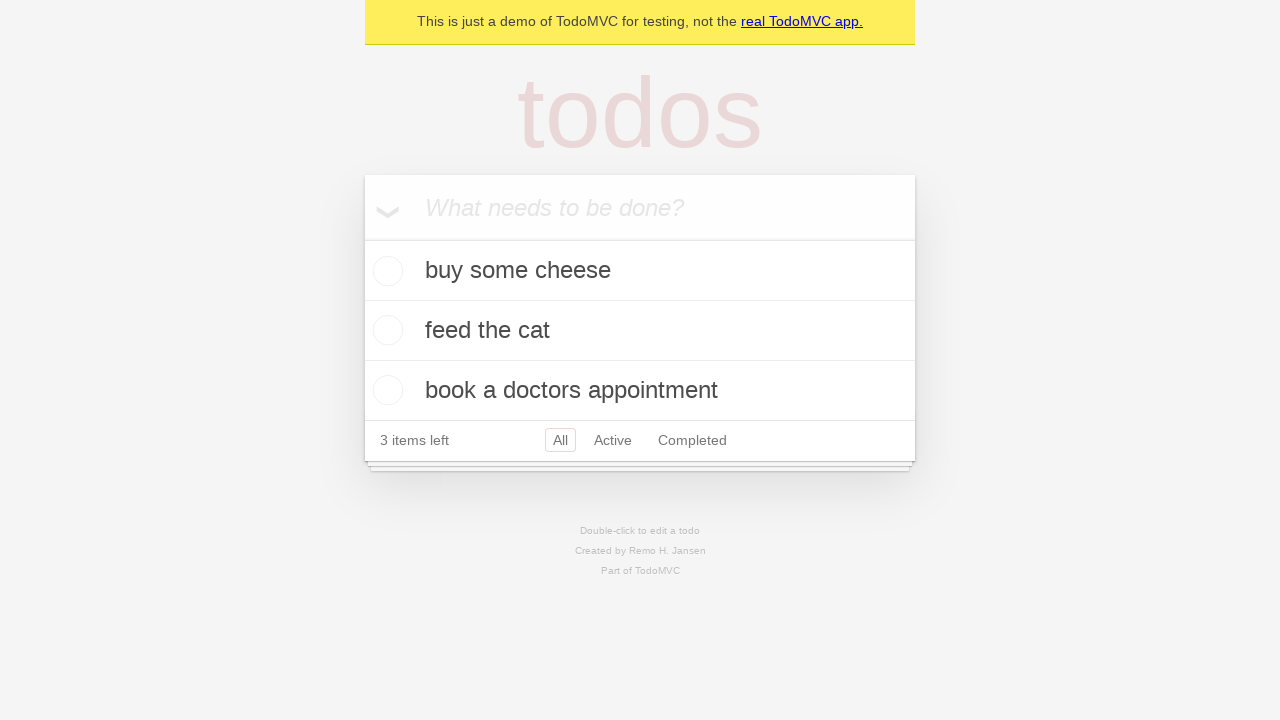

Marked second todo item as complete at (385, 330) on internal:testid=[data-testid="todo-item"s] >> nth=1 >> internal:role=checkbox
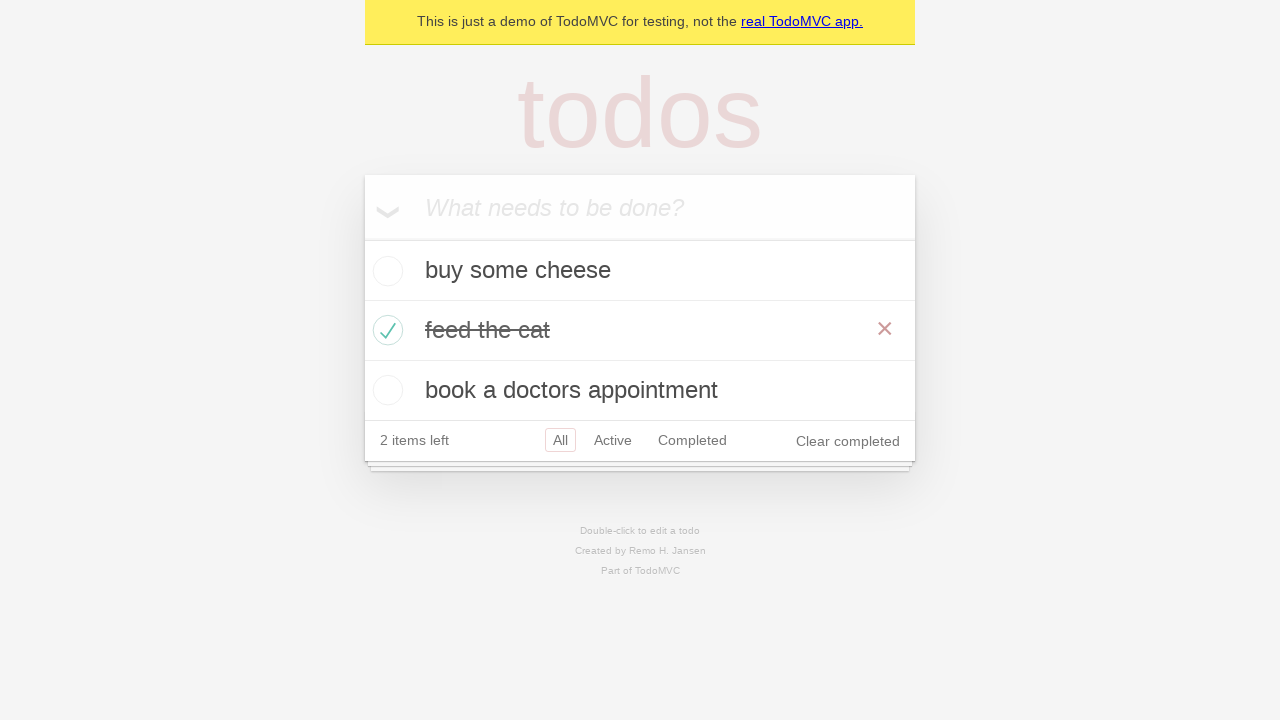

Clicked 'All' filter link to view all todos at (560, 440) on internal:role=link[name="All"i]
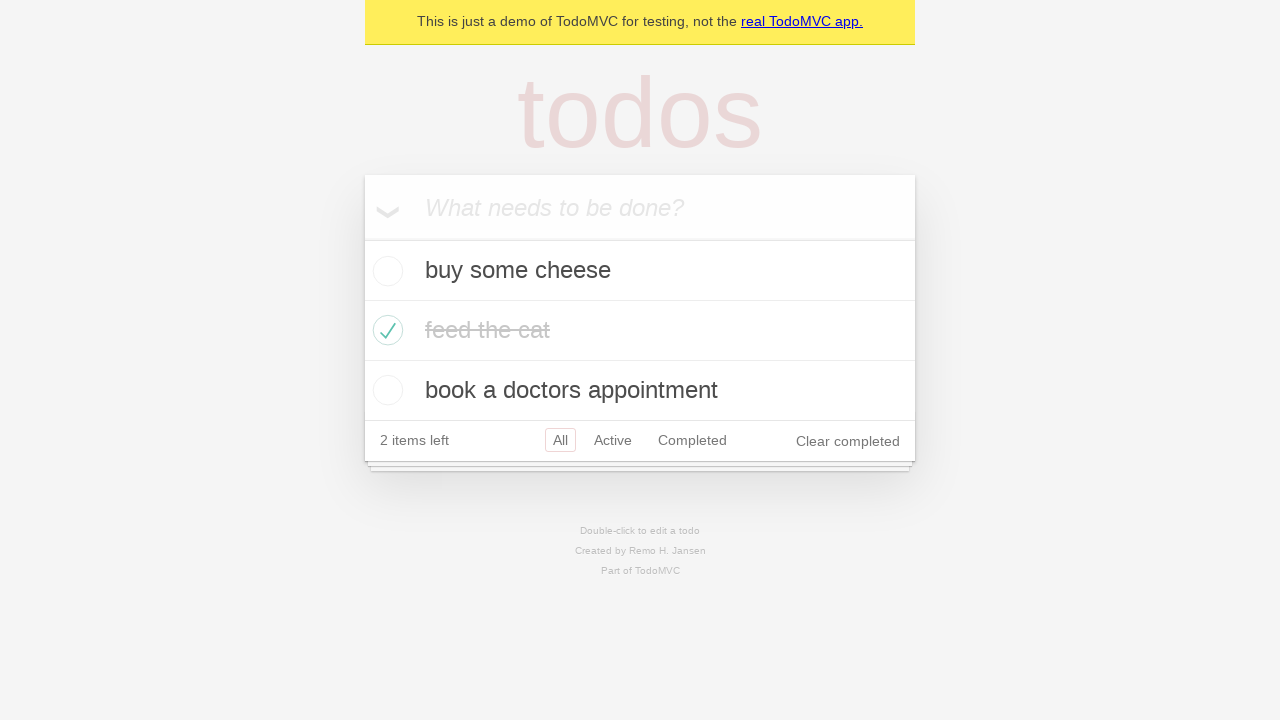

Clicked 'Active' filter link to view active todos at (613, 440) on internal:role=link[name="Active"i]
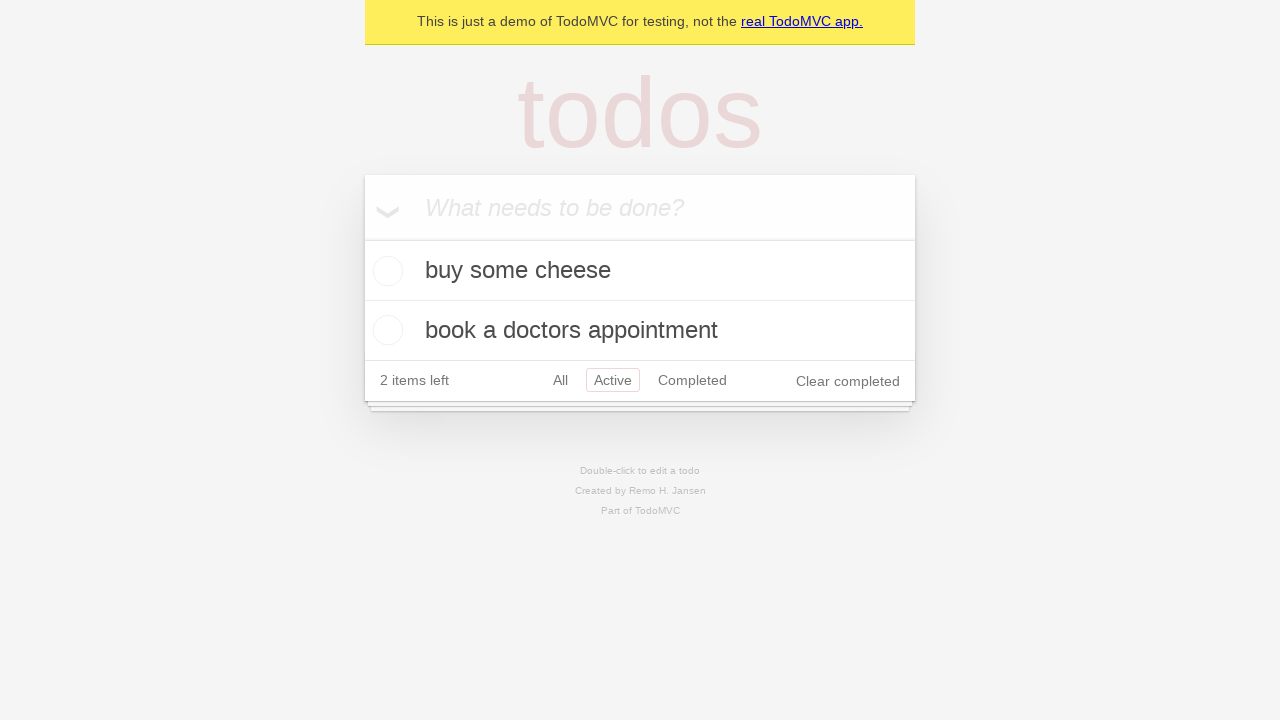

Clicked 'Completed' filter link to view completed todos at (692, 380) on internal:role=link[name="Completed"i]
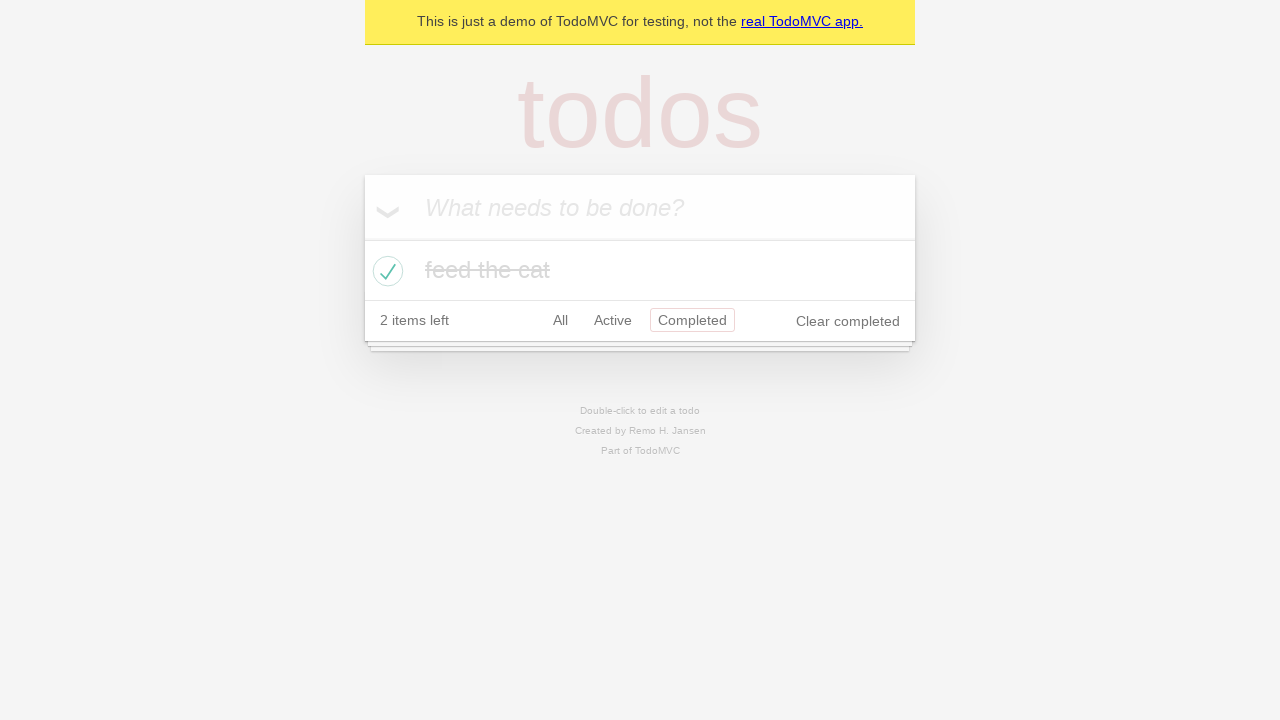

Navigated back using browser back button (returned to Active view)
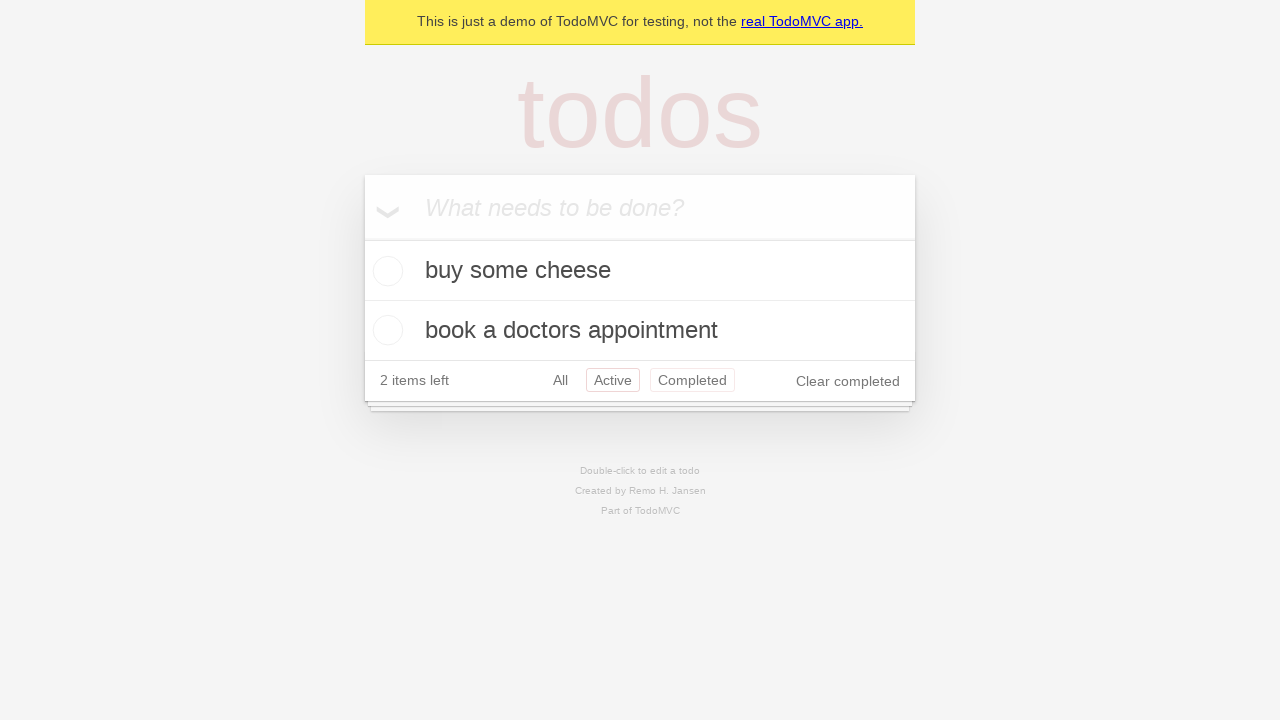

Navigated back using browser back button (returned to All view)
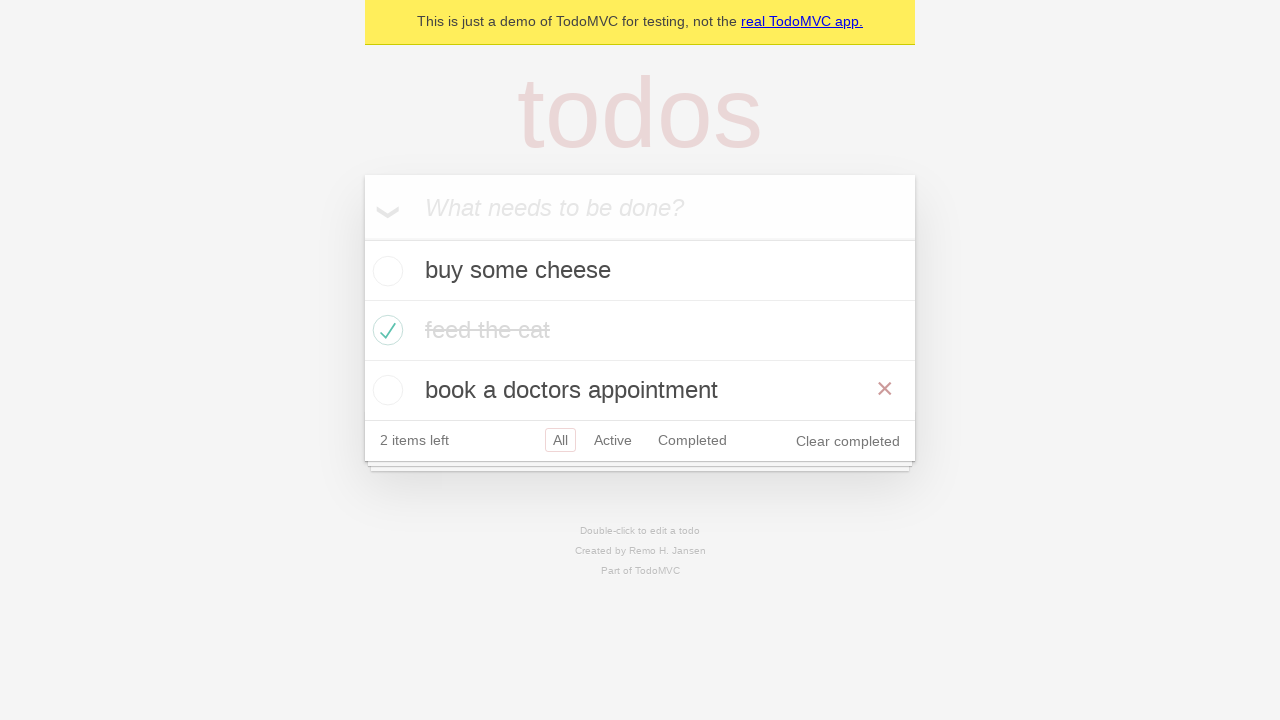

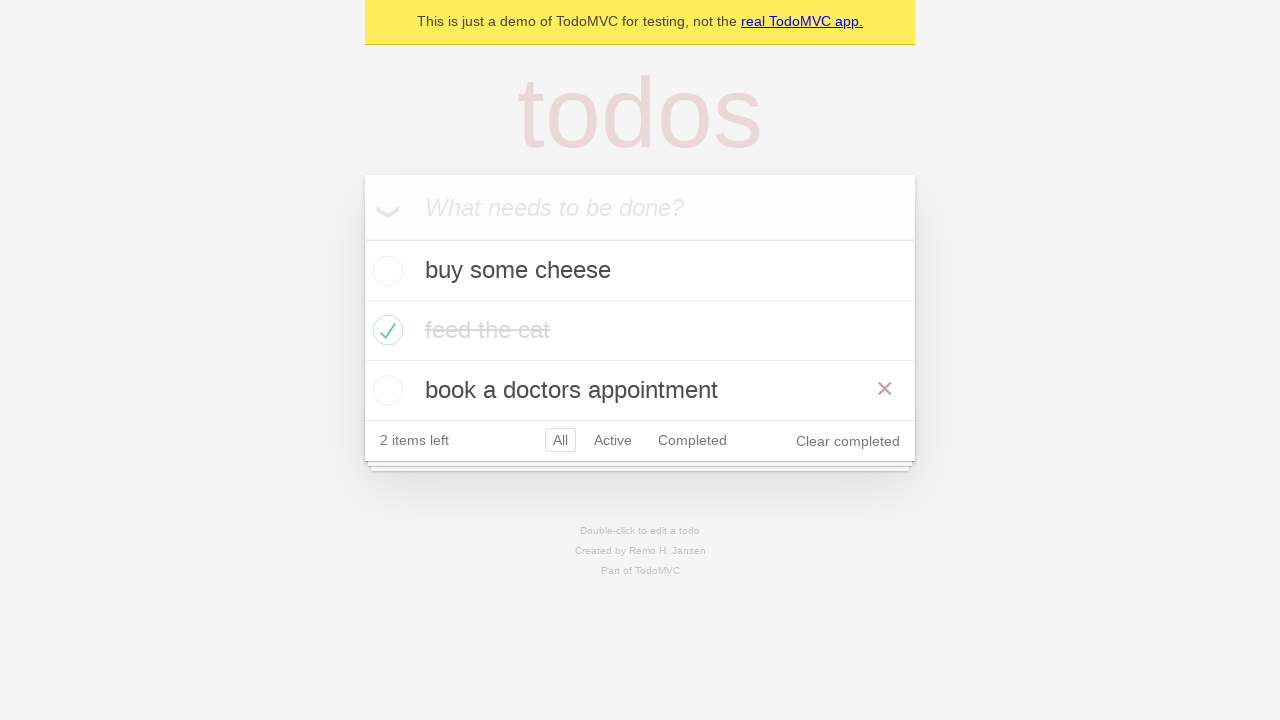